Tests right-click context menu functionality on a W3Schools demo page

Starting URL: https://www.w3schools.com/jsref/tryit.asp?filename=tryjsref_oncontextmenu_html

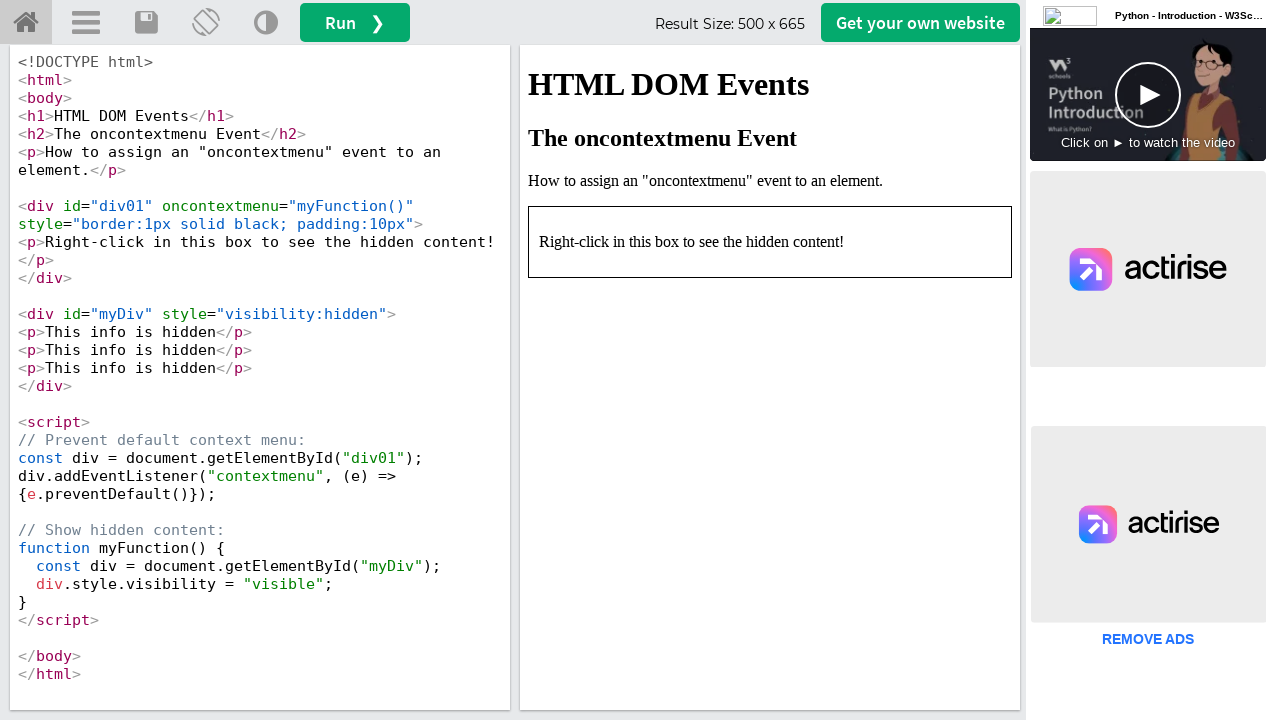

Located iframe#iframeResult
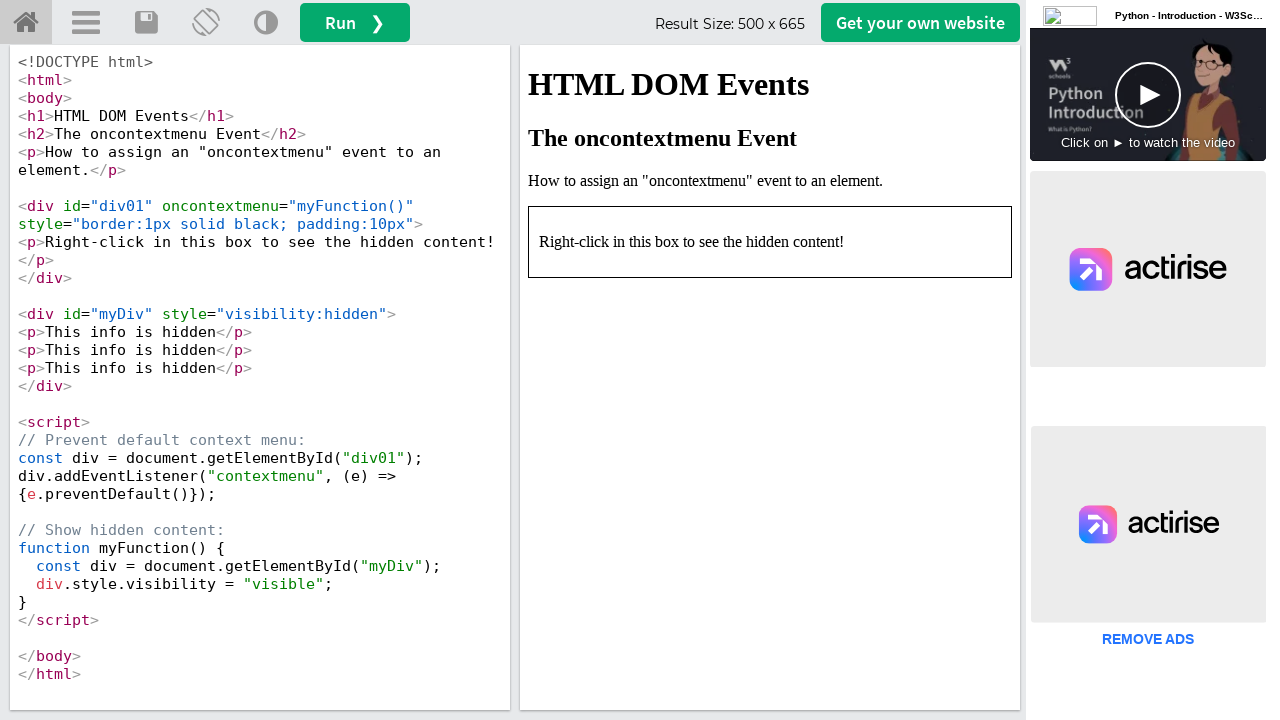

Located paragraph element in iframe for right-click
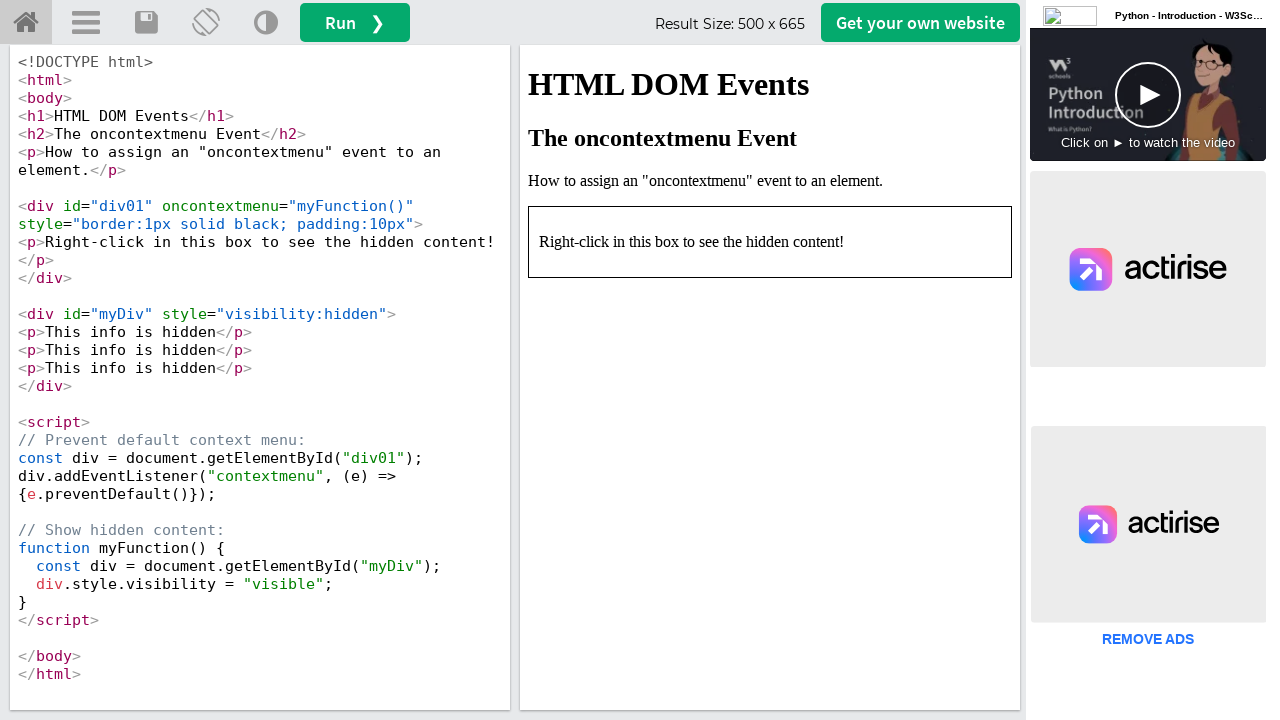

Right-clicked on paragraph element to trigger context menu at (770, 242) on iframe#iframeResult >> internal:control=enter-frame >> div[id='div01'] p
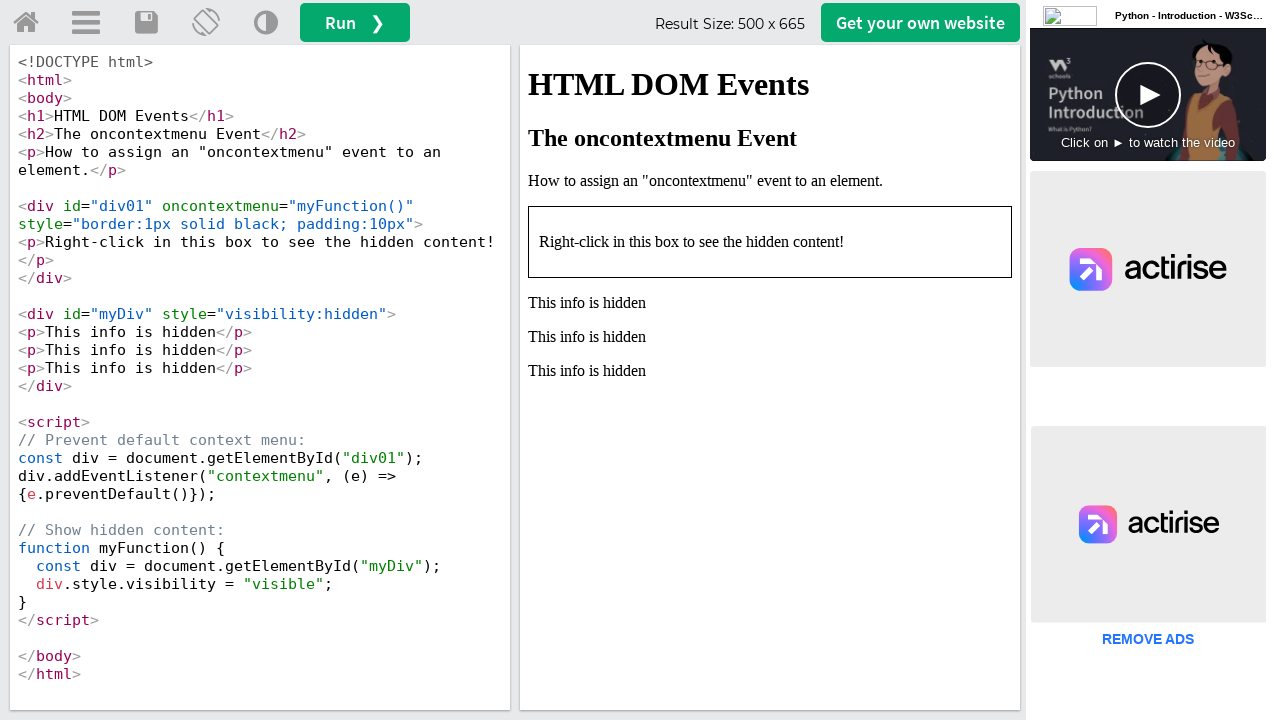

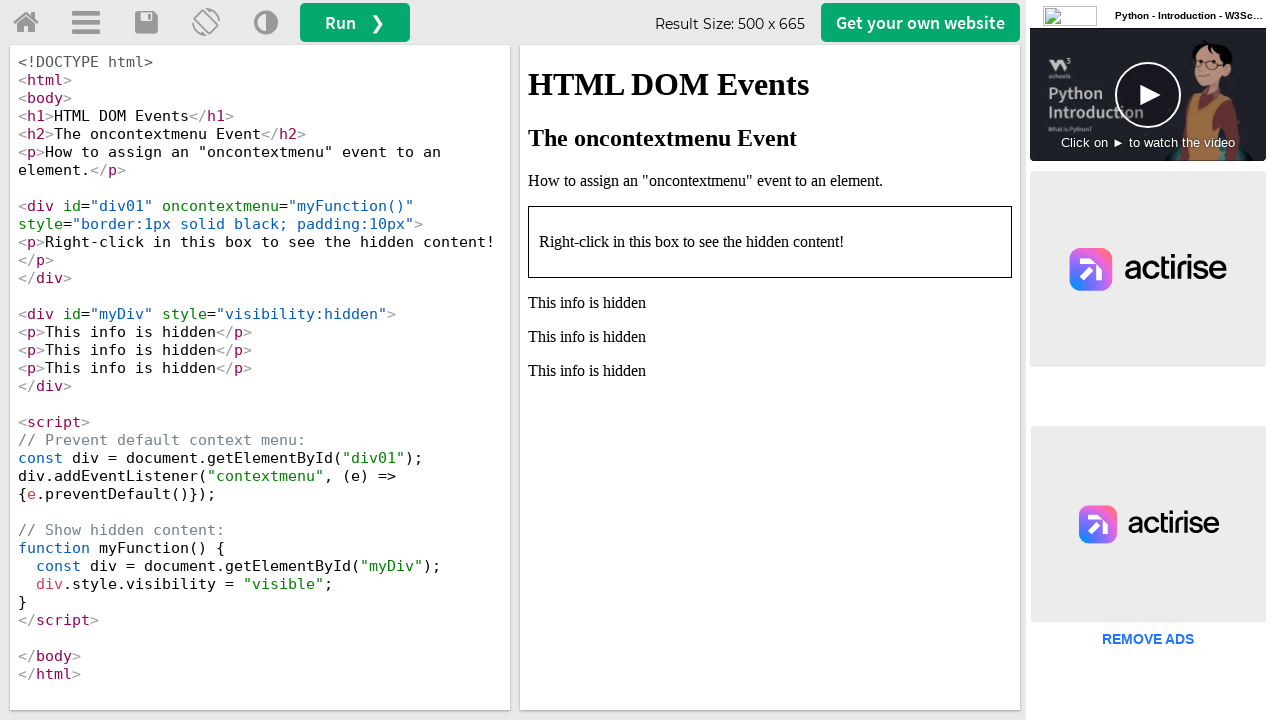